Navigates to webdriver.io and verifies the page title matches the expected value

Starting URL: https://webdriver.io

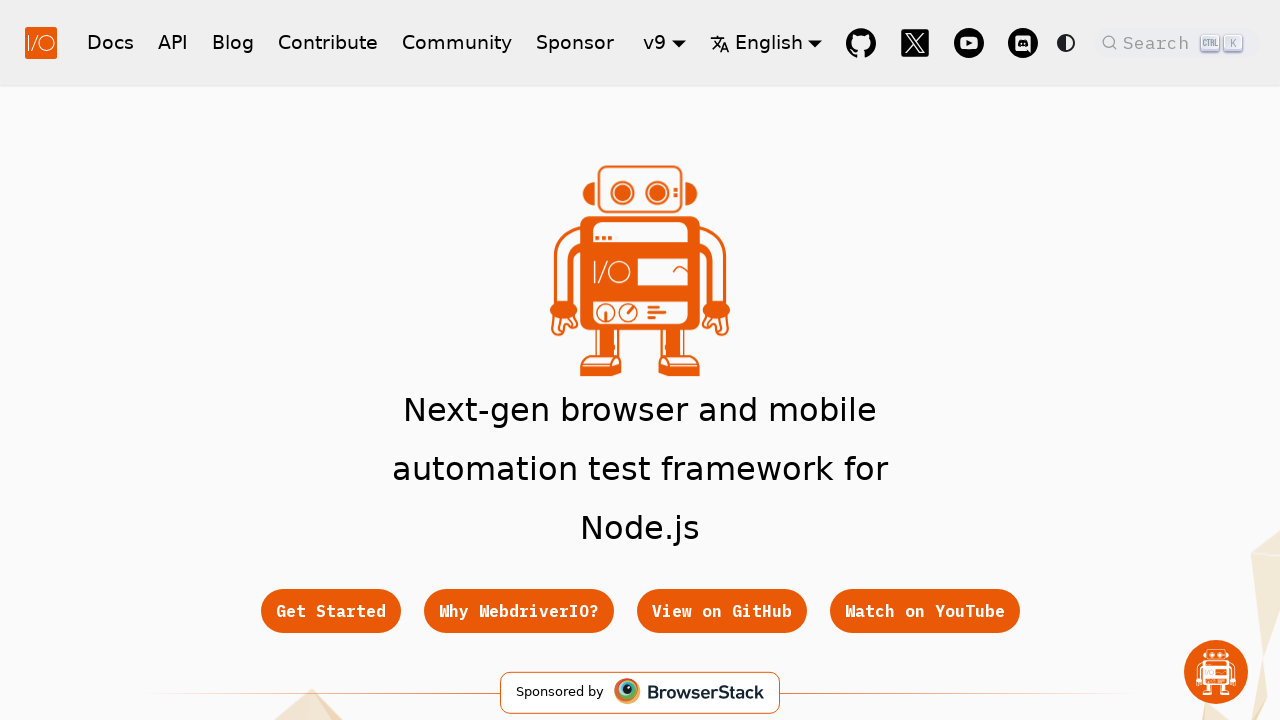

Retrieved page title
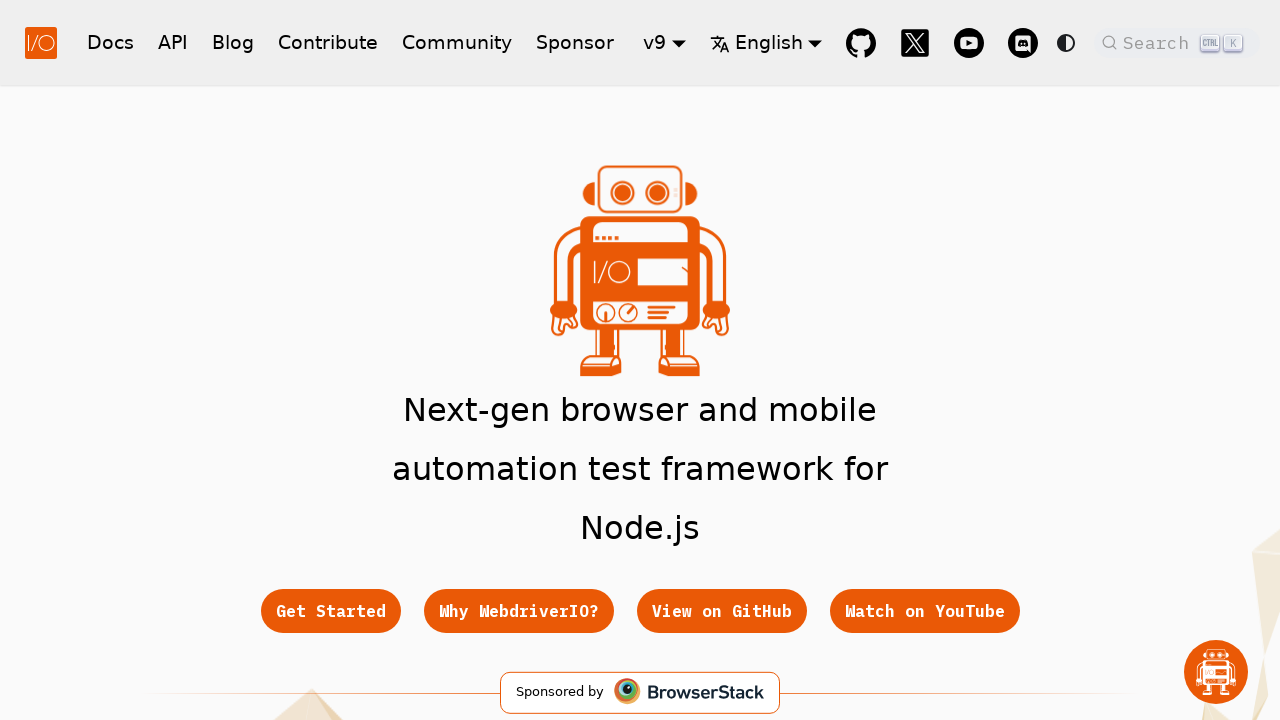

Verified page title matches expected value
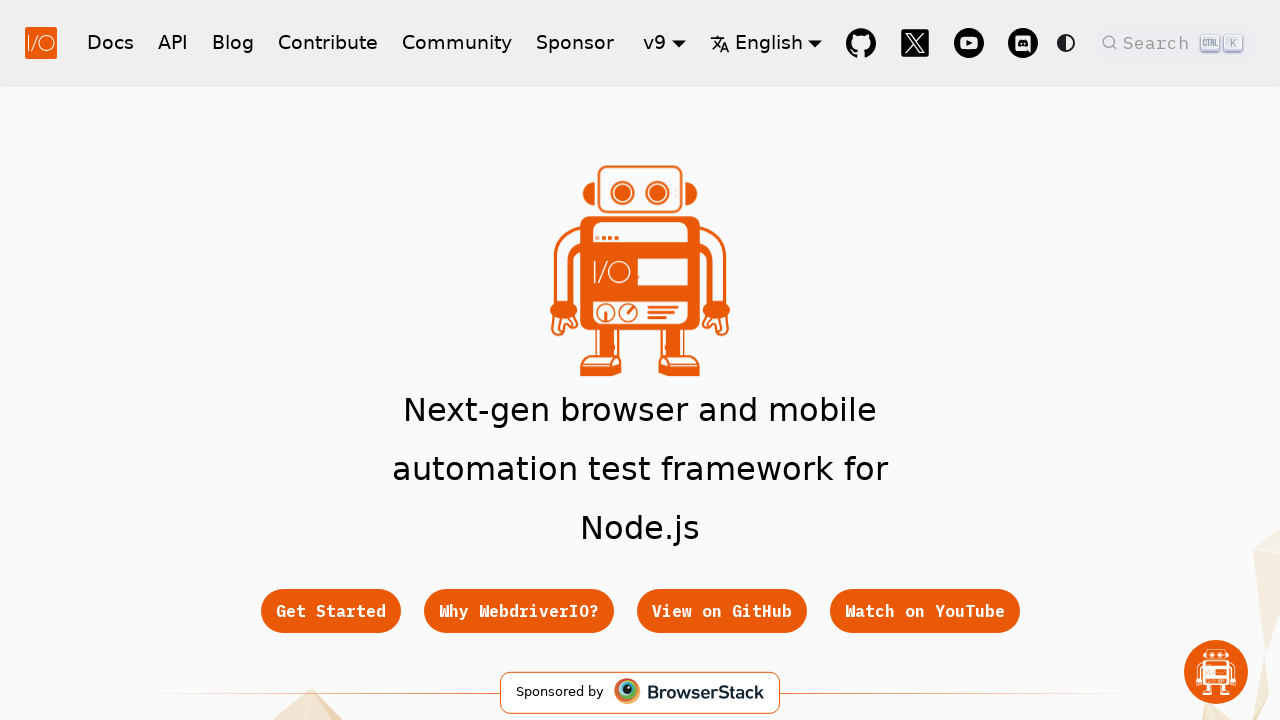

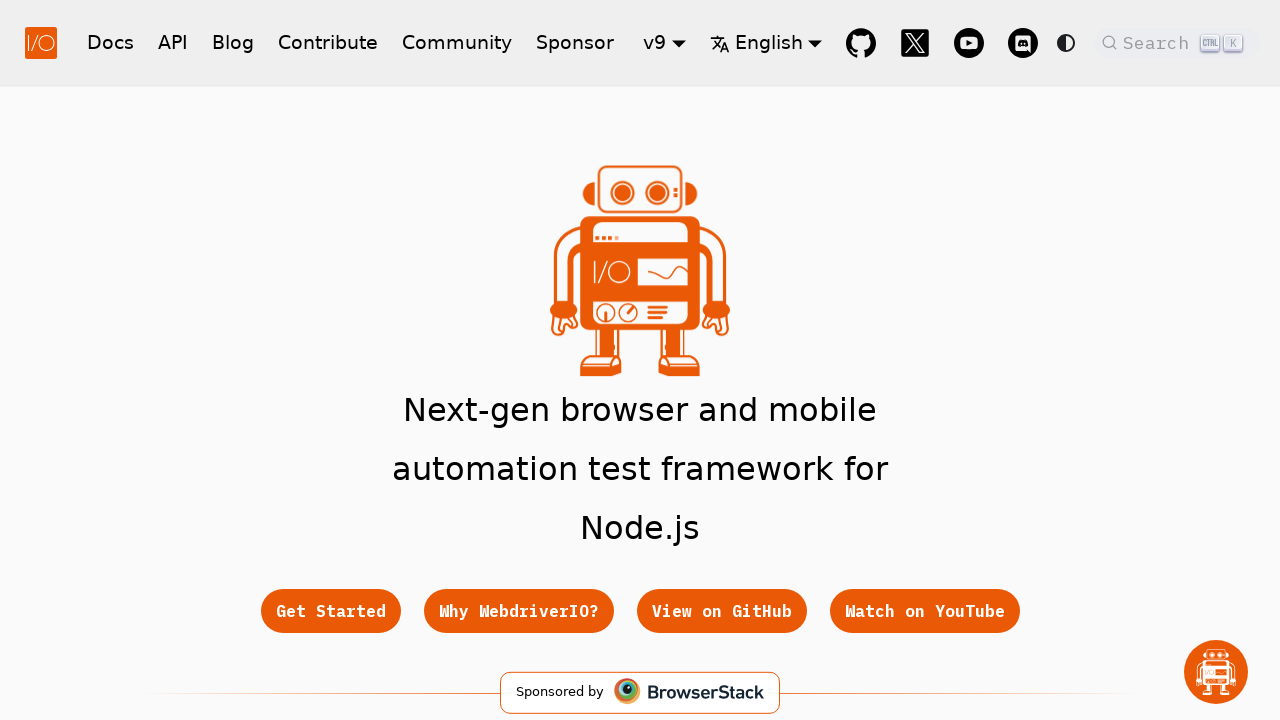